Navigates to the WebdriverIO homepage and verifies the page loads successfully by checking the URL

Starting URL: http://webdriver.io/

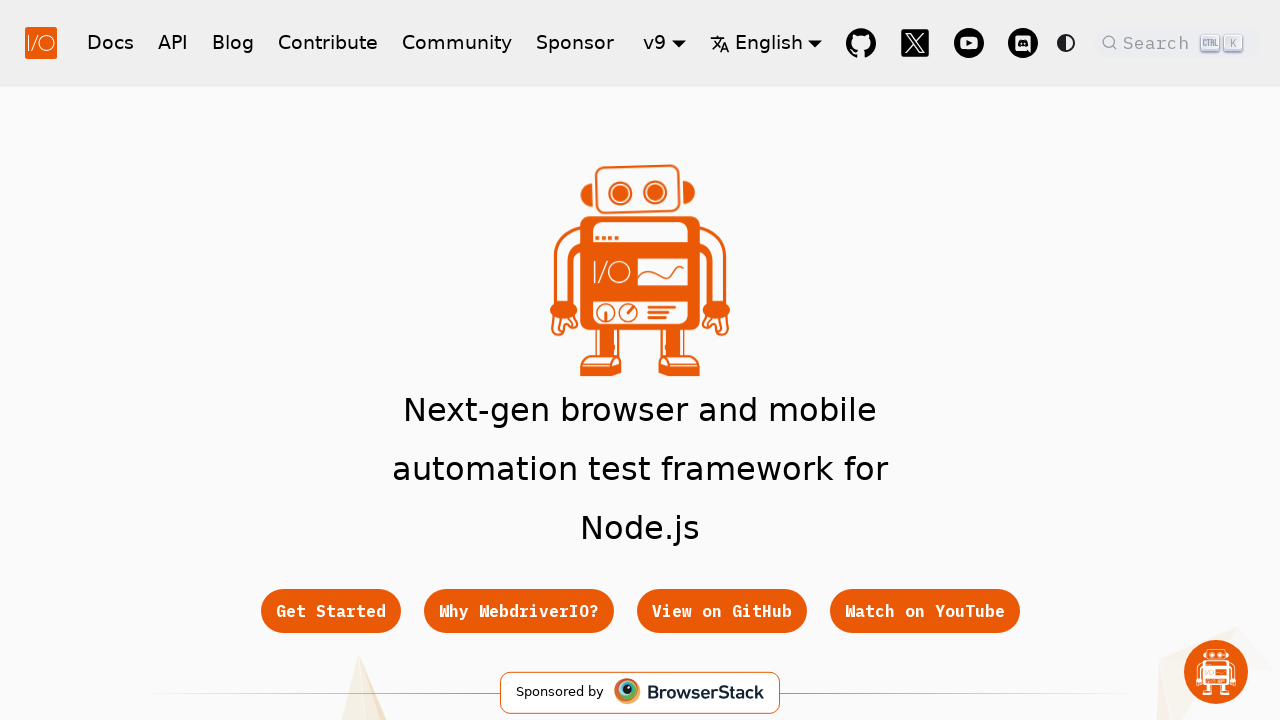

Waited for page to reach domcontentloaded state
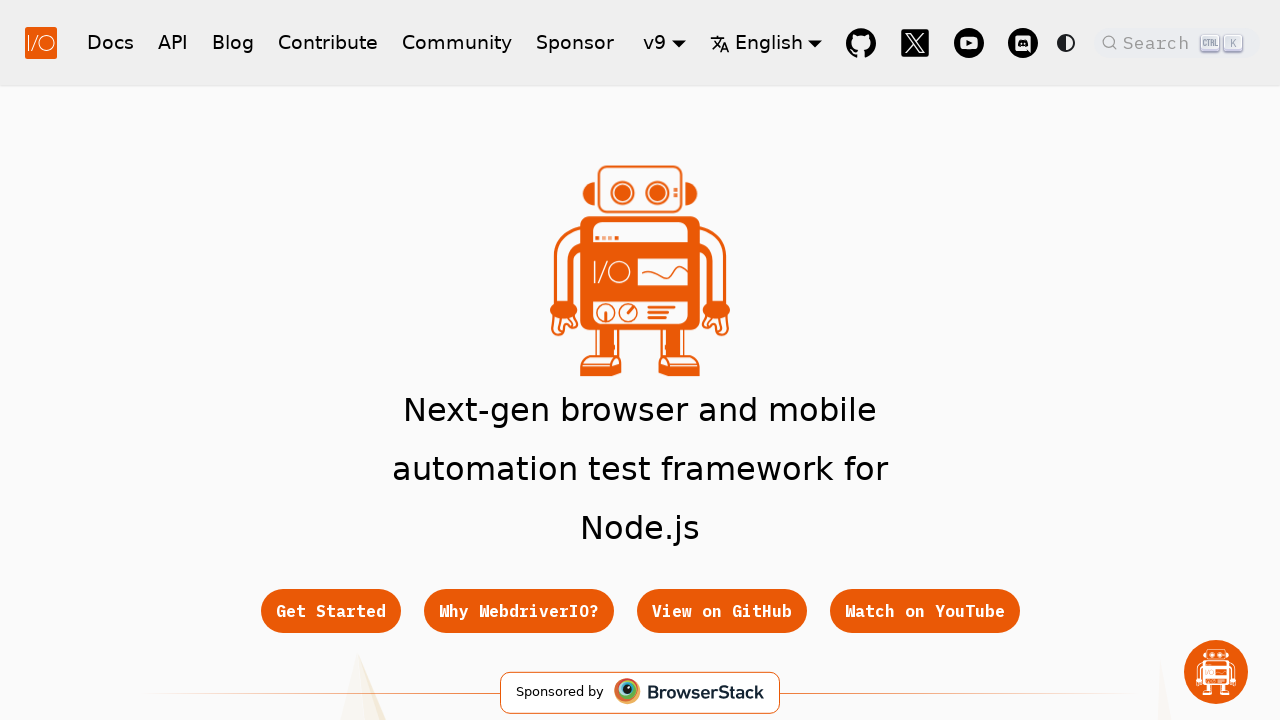

Verified WebdriverIO homepage URL is correct
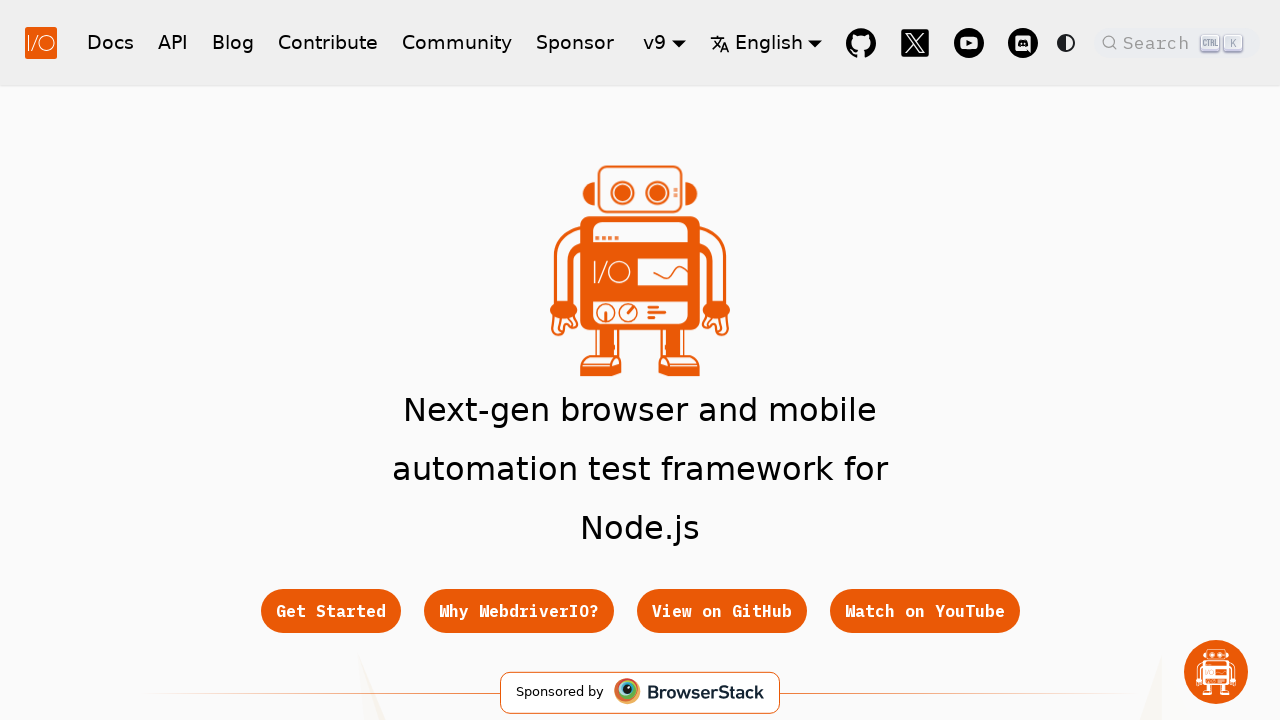

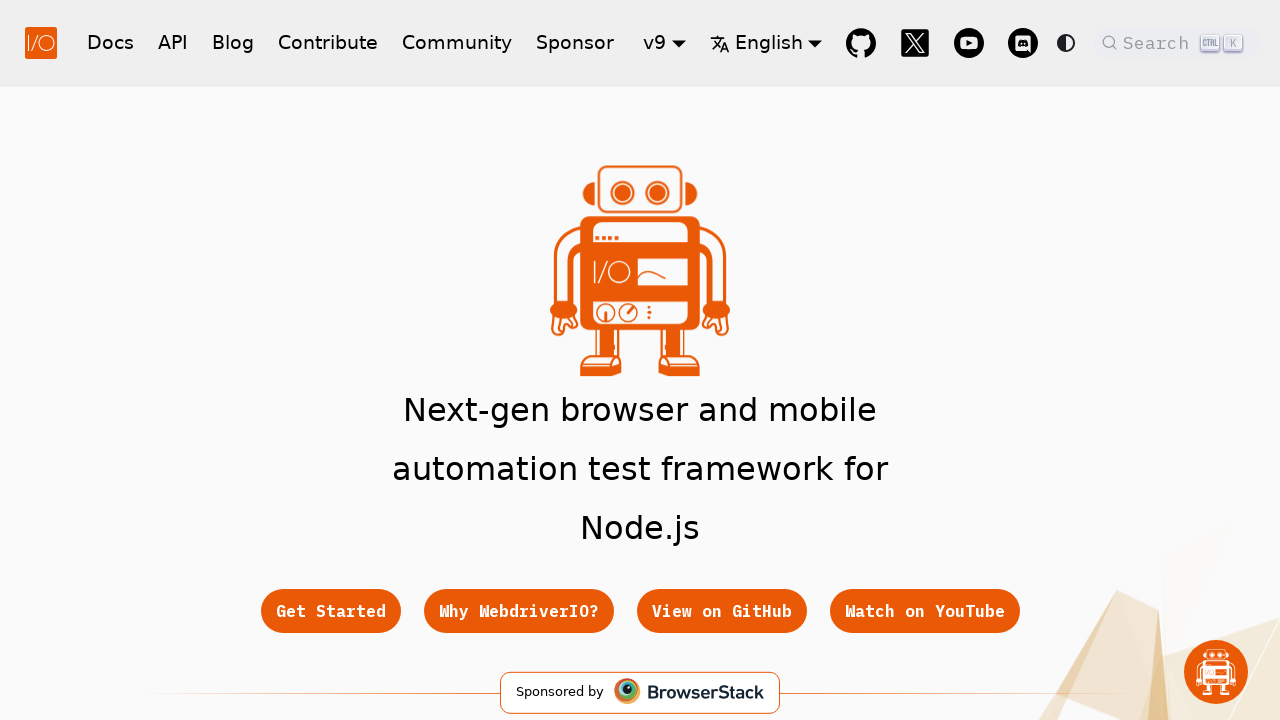